Tests form filling functionality on Qxf2's Selenium tutorial page by entering name, email, and phone number into their respective input fields.

Starting URL: http://qxf2.com/selenium-tutorial-main

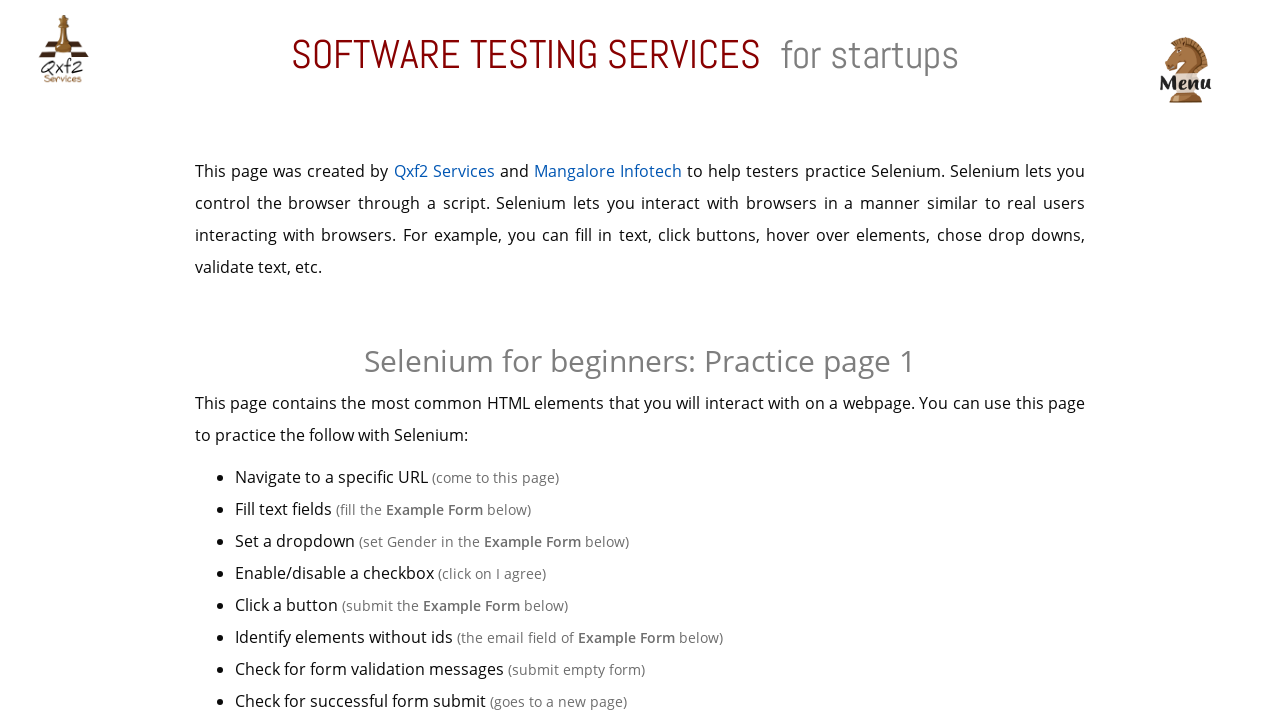

Page loaded and DOM content ready
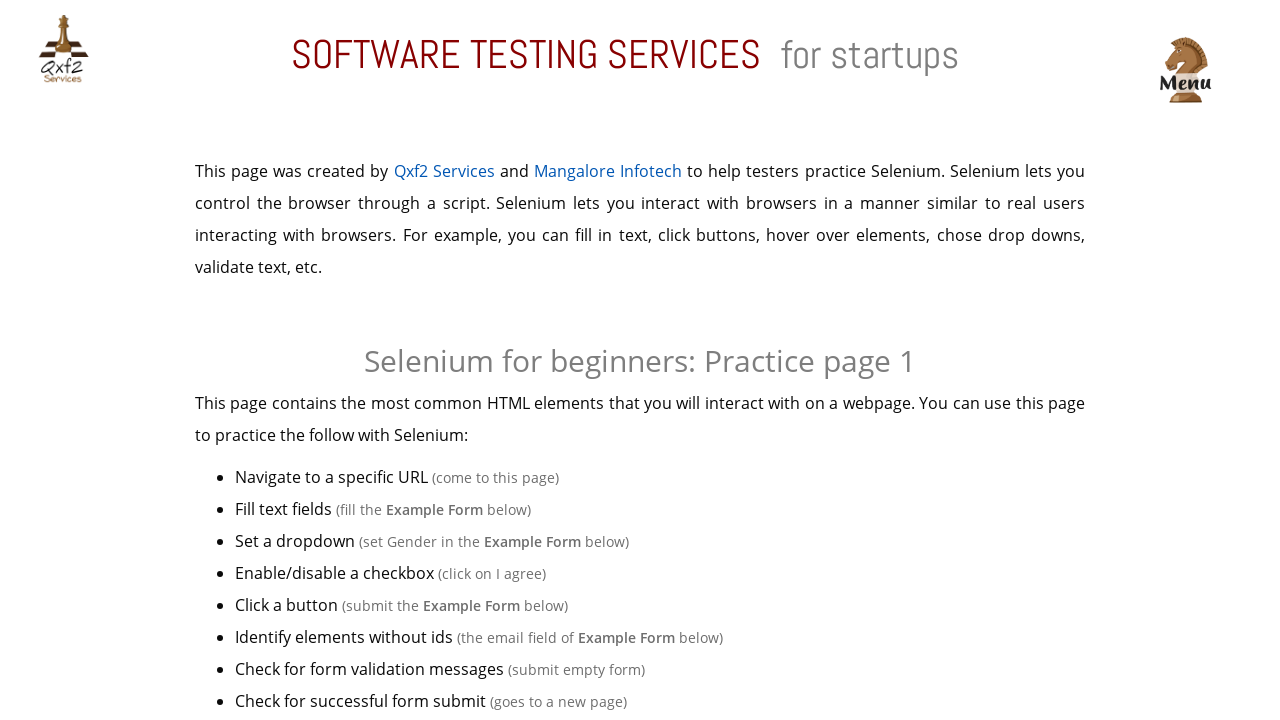

Filled name field with 'Marcus Thompson' on input#name
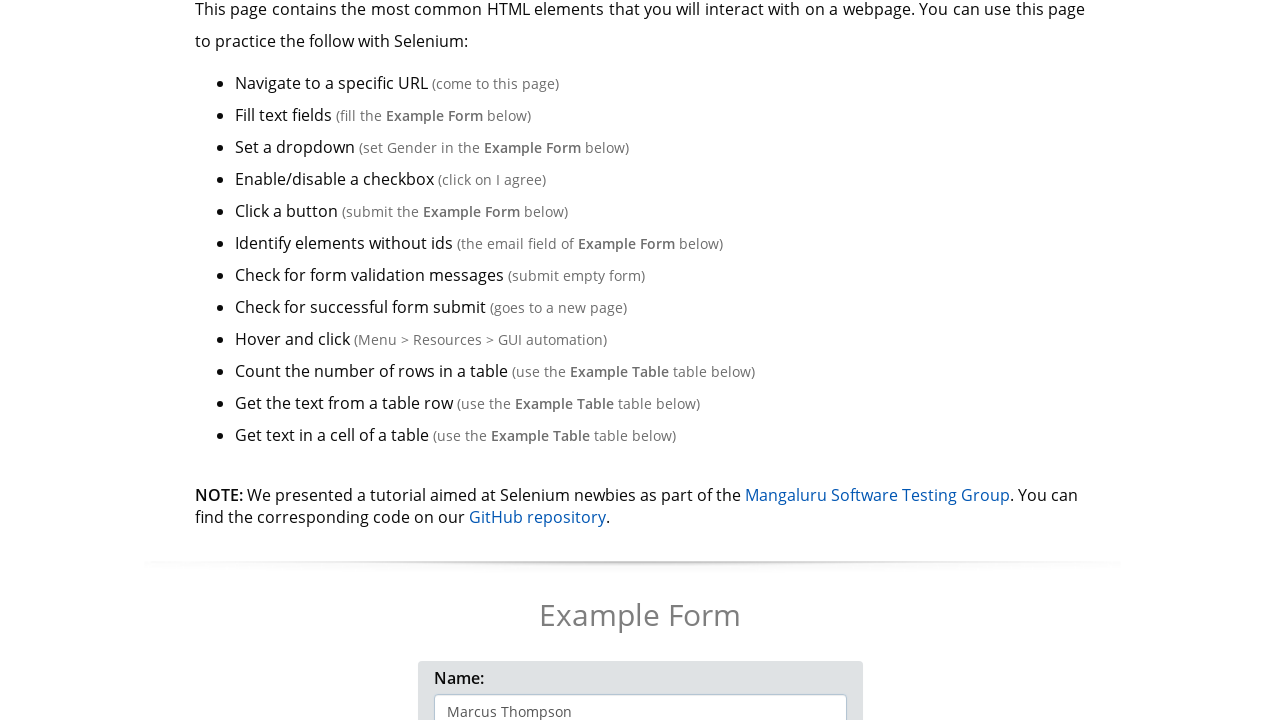

Filled email field with 'marcus.thompson@example.com' on input[name='email']
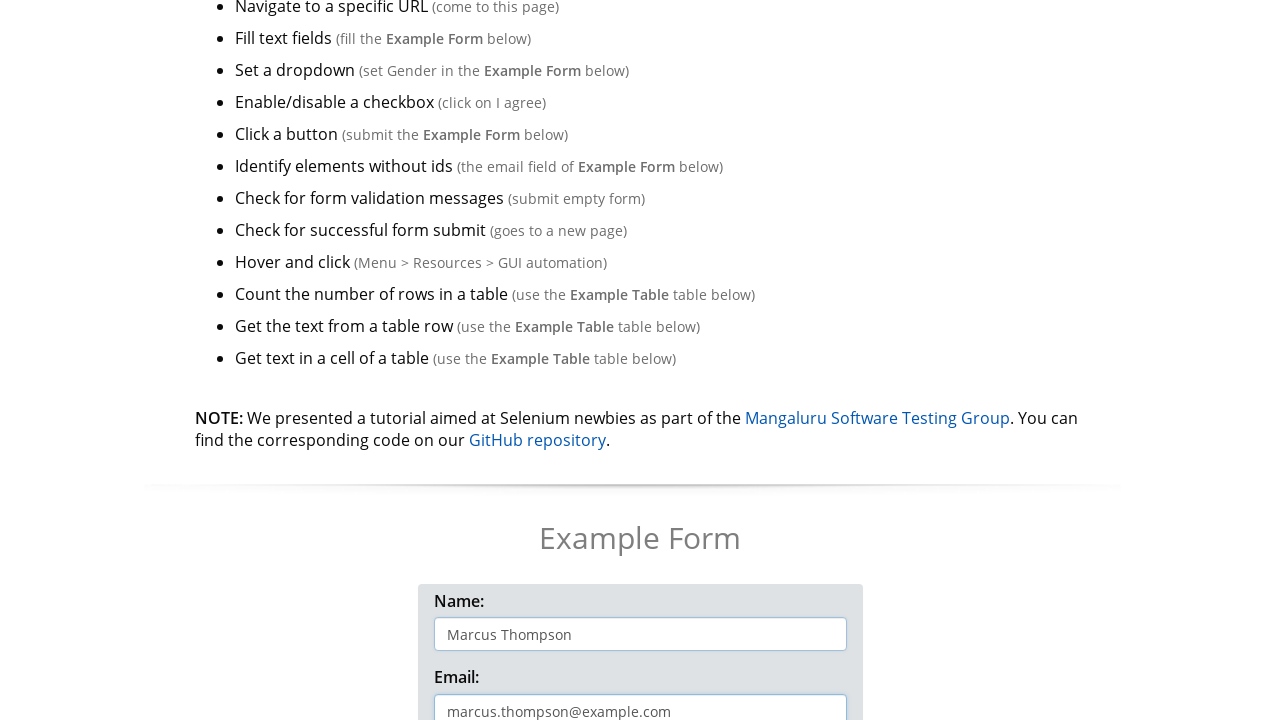

Filled phone number field with '5551234567' on #phone
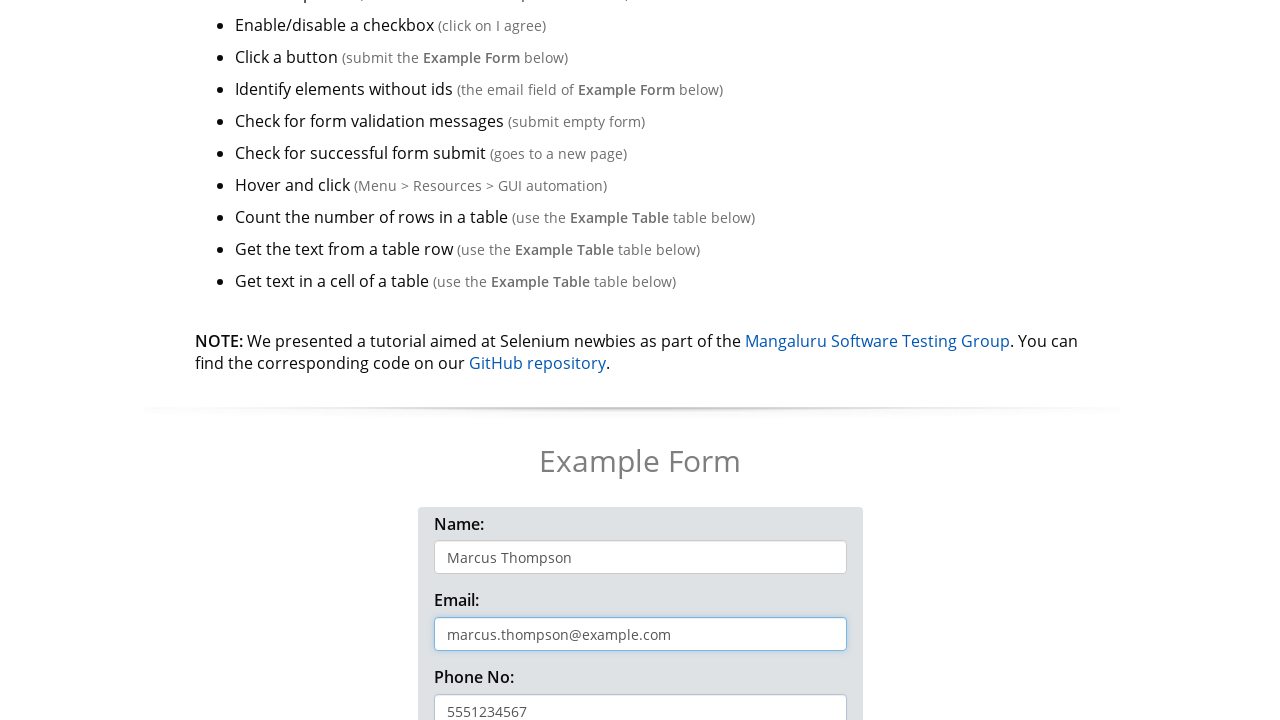

Waited 1 second for form to settle
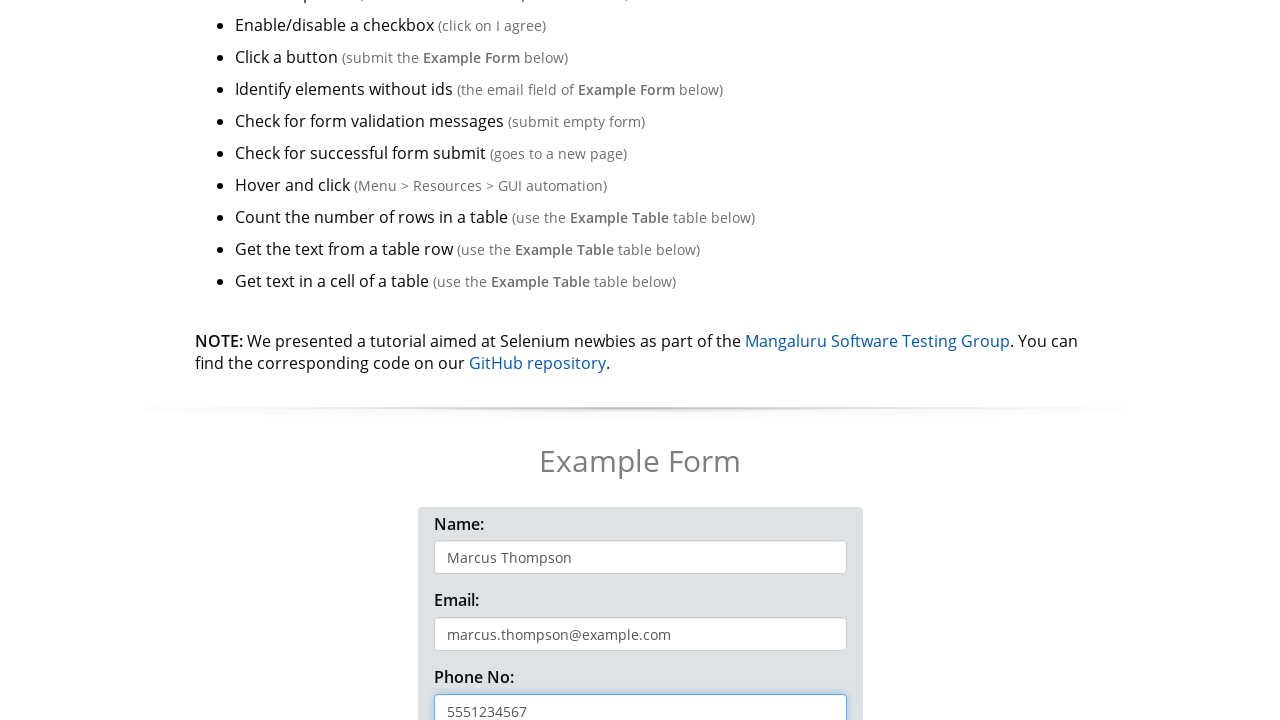

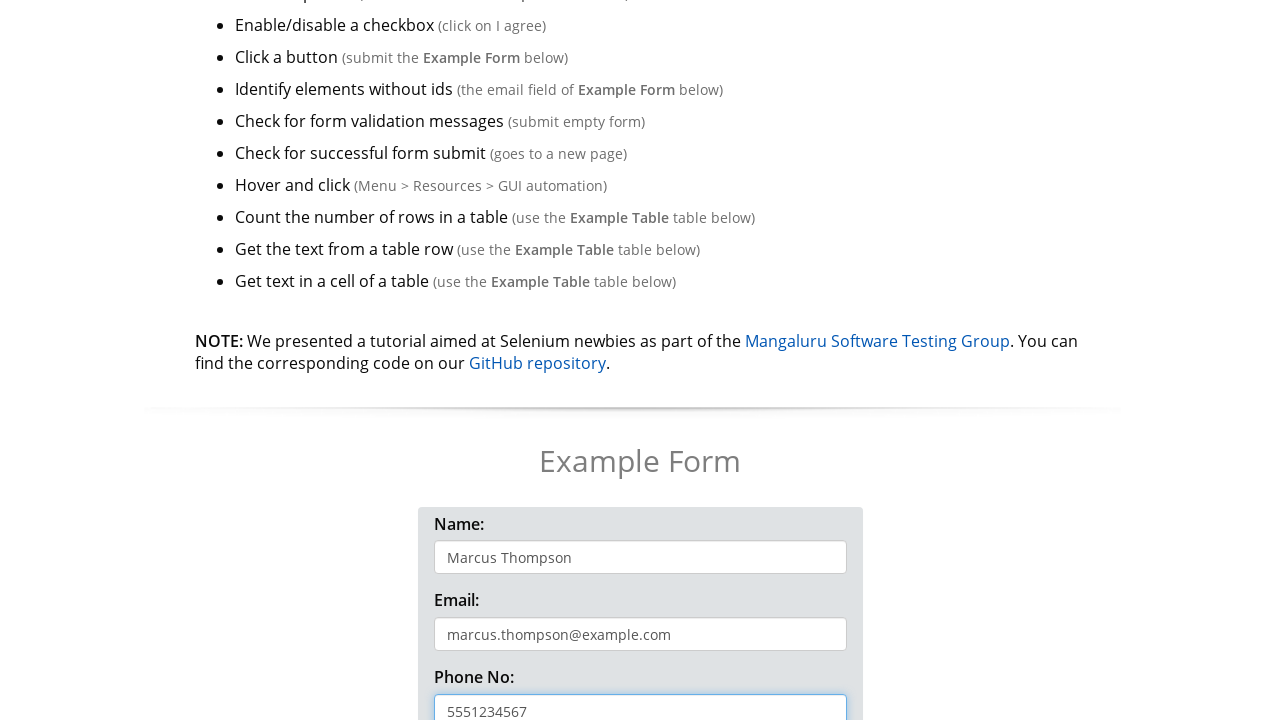